Finds a username textbox by role and associated label, then fills it with a test value

Starting URL: https://osstep.github.io/locator_getbyrole

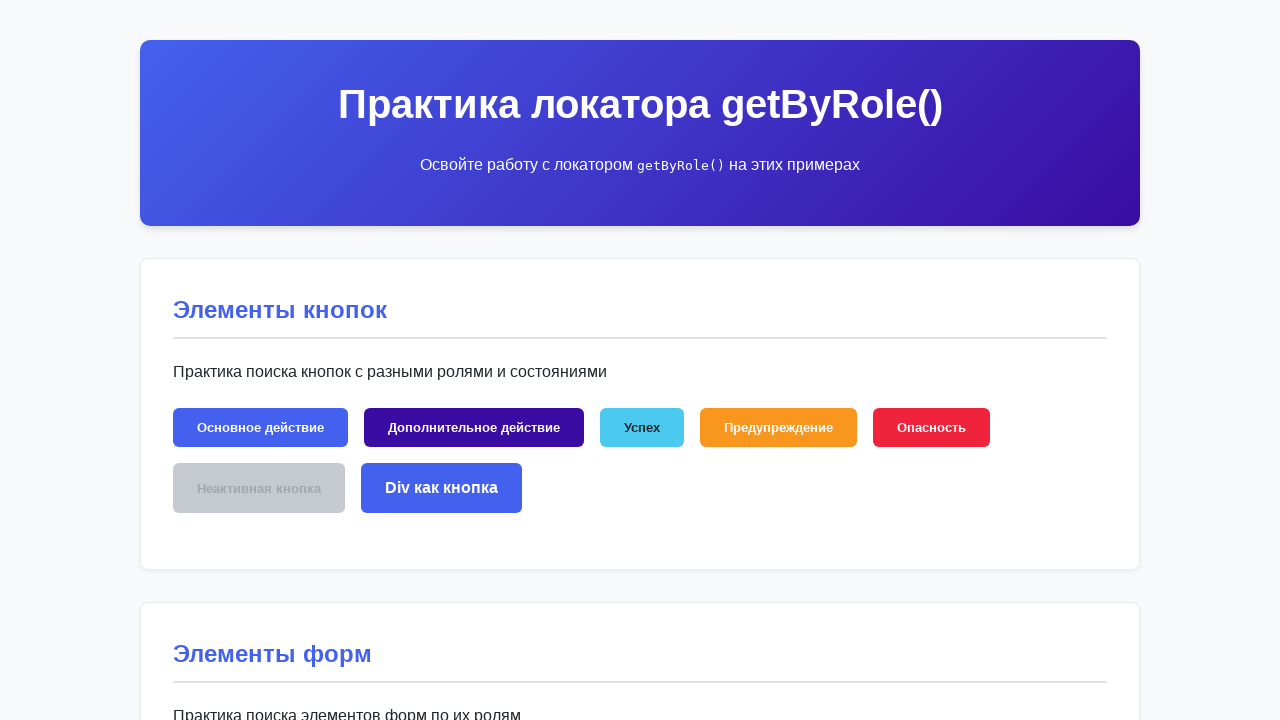

Navigated to form page
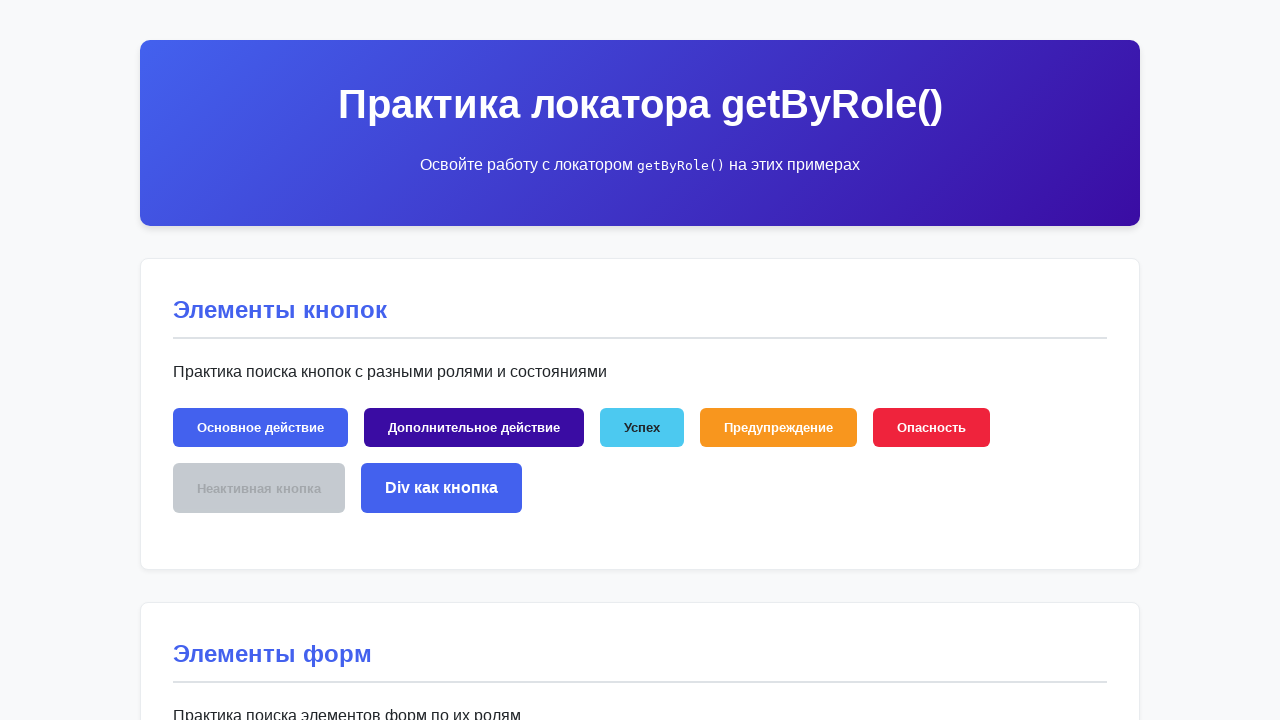

Found username textbox by role with label 'Имя пользователя'
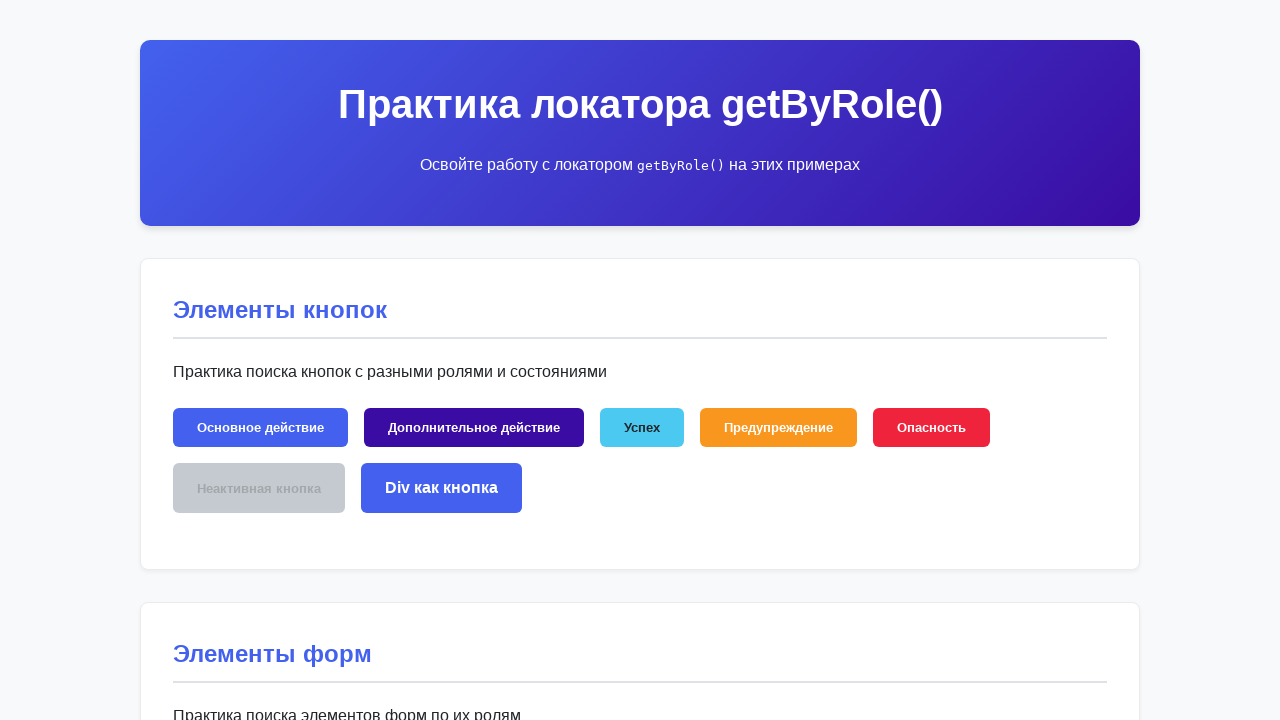

Username input field is visible
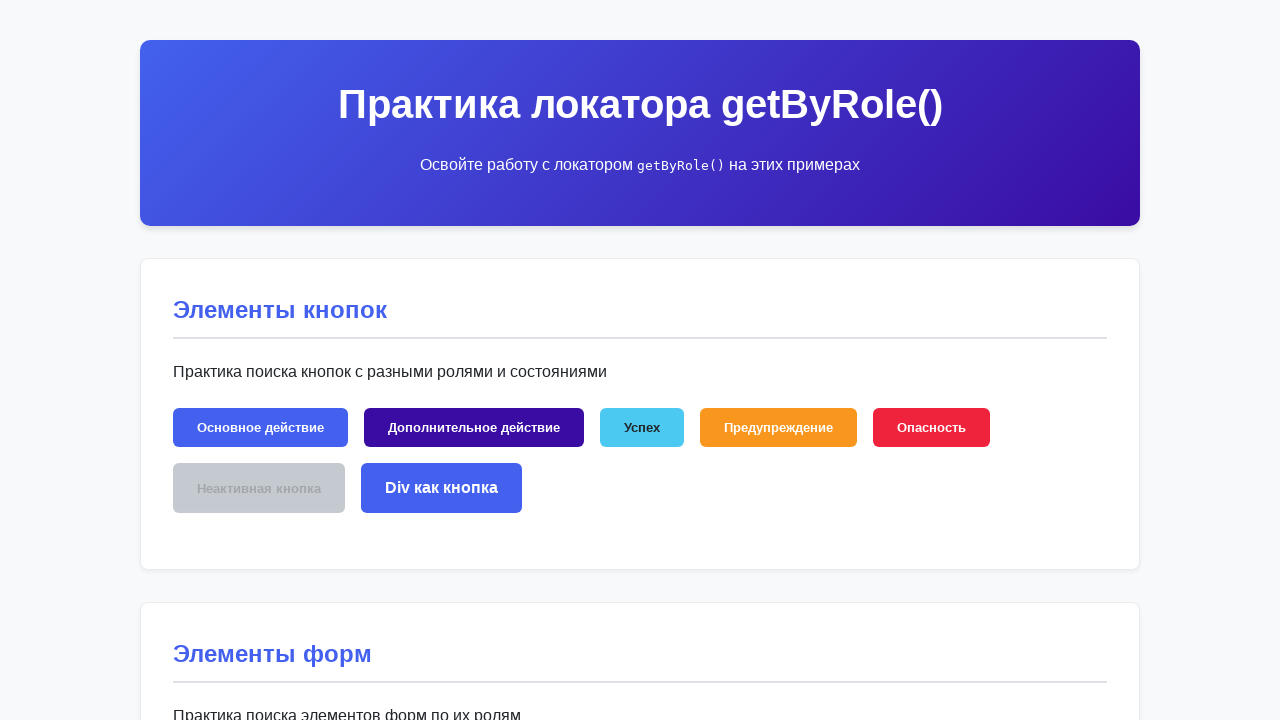

Filled username field with 'тестовый_пользователь' on internal:role=textbox[name="Имя пользователя"i]
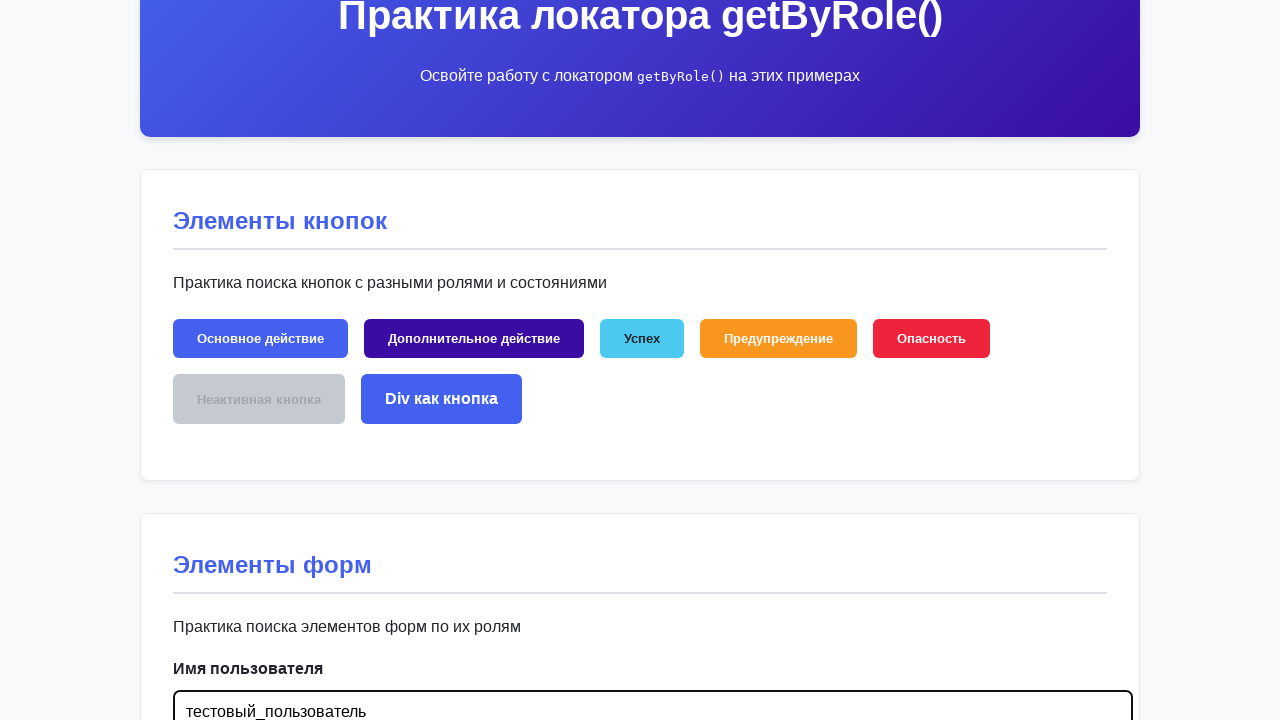

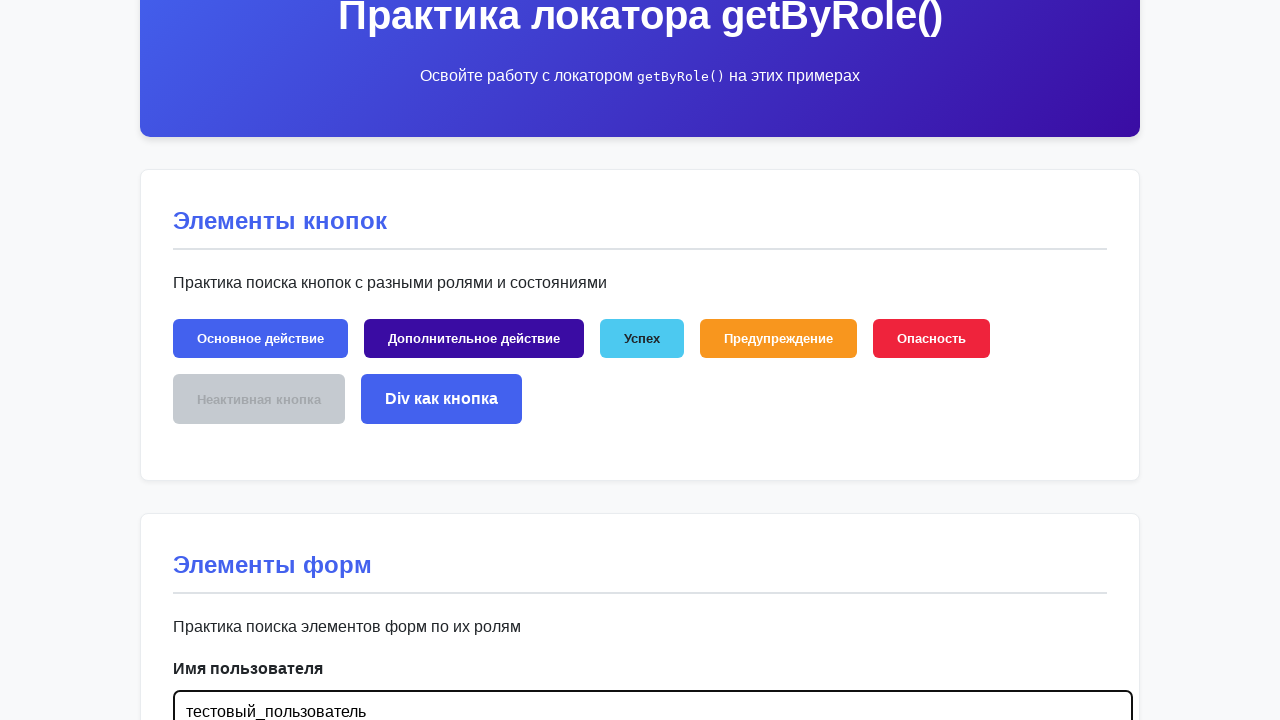